Tests checkbox functionality by verifying the initial state of two checkboxes, clicking the first checkbox to check it, and clicking the second checkbox to uncheck it, with assertions after each action.

Starting URL: http://the-internet.herokuapp.com/checkboxes

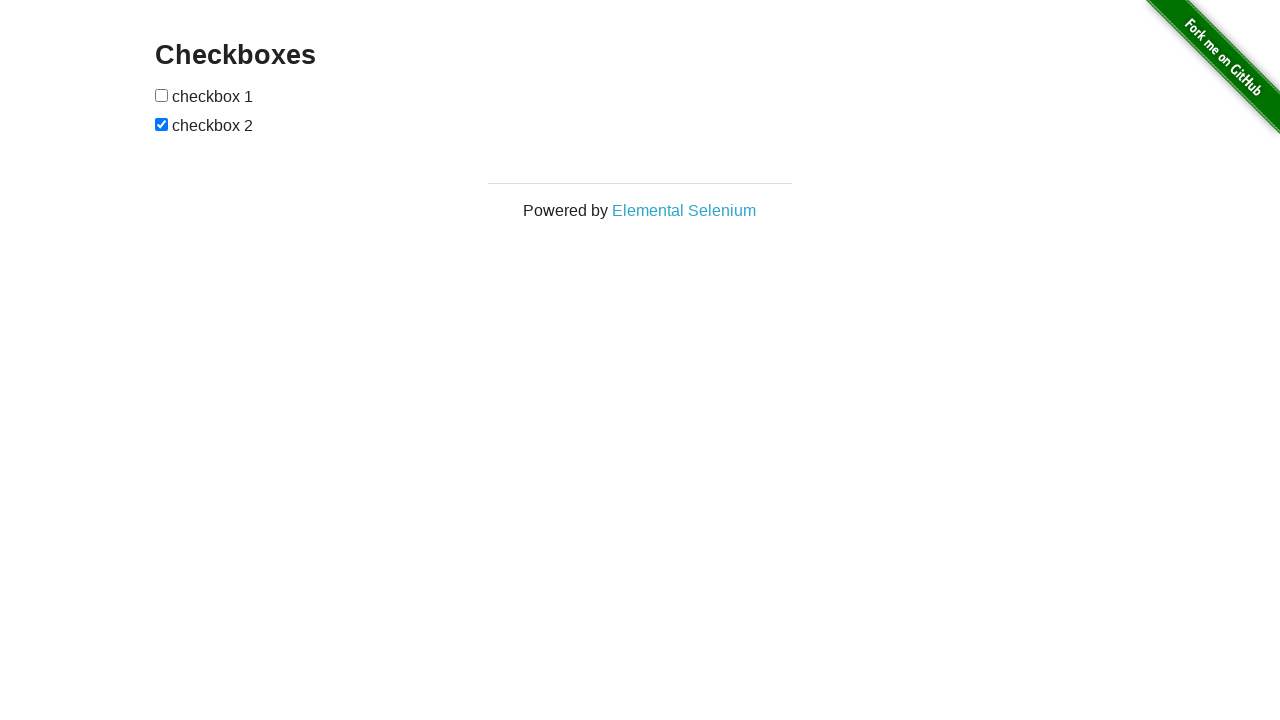

Located all checkboxes on the page
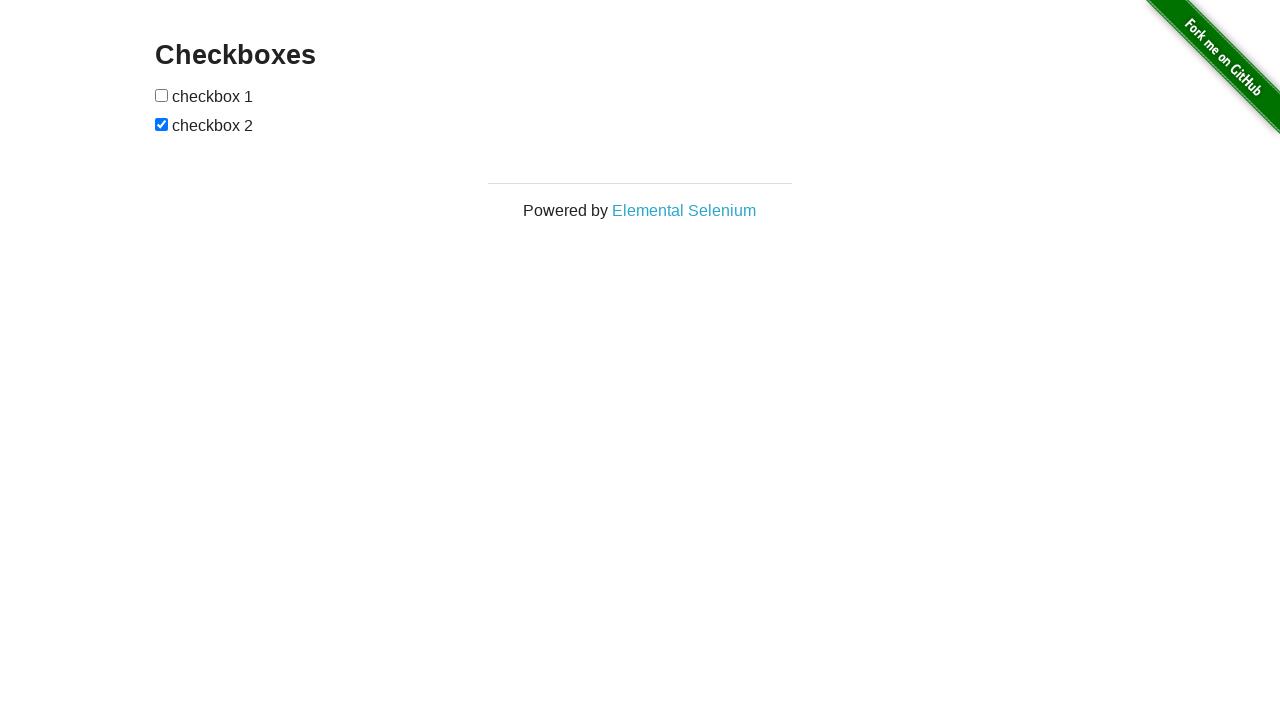

Verified first checkbox is unchecked initially
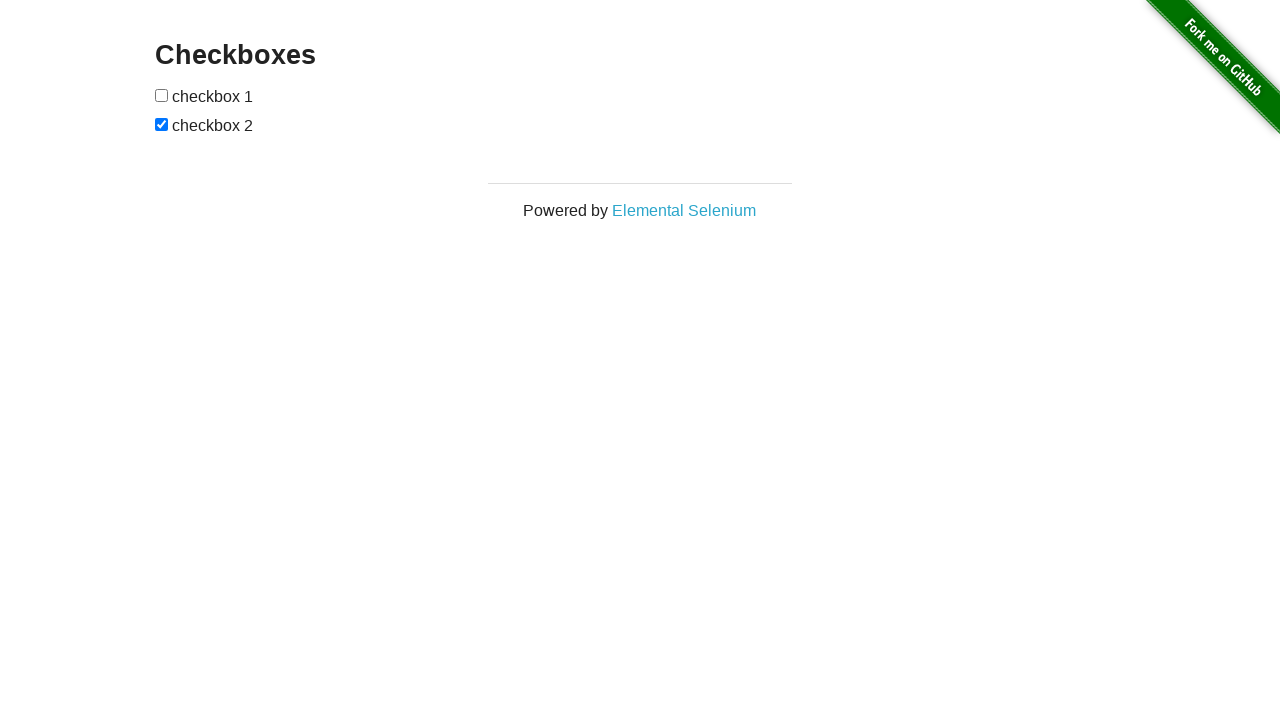

Clicked first checkbox to check it at (162, 95) on input[type='checkbox'] >> nth=0
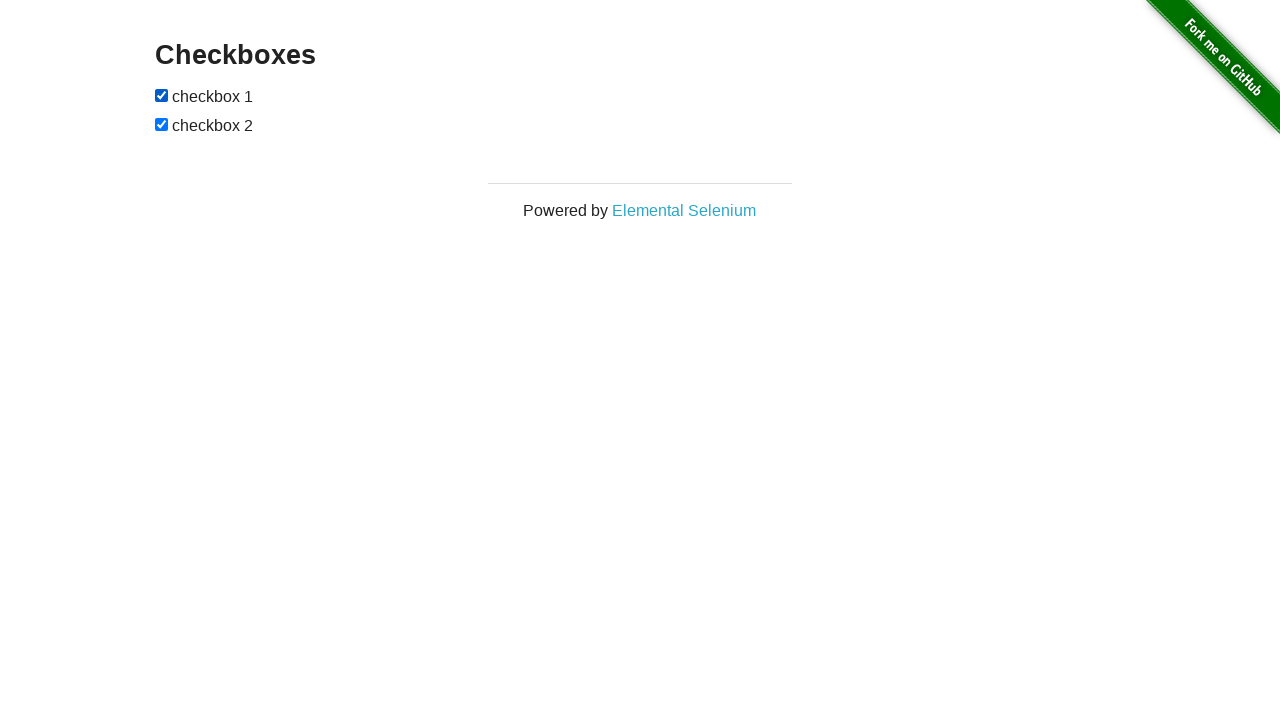

Verified first checkbox is now checked
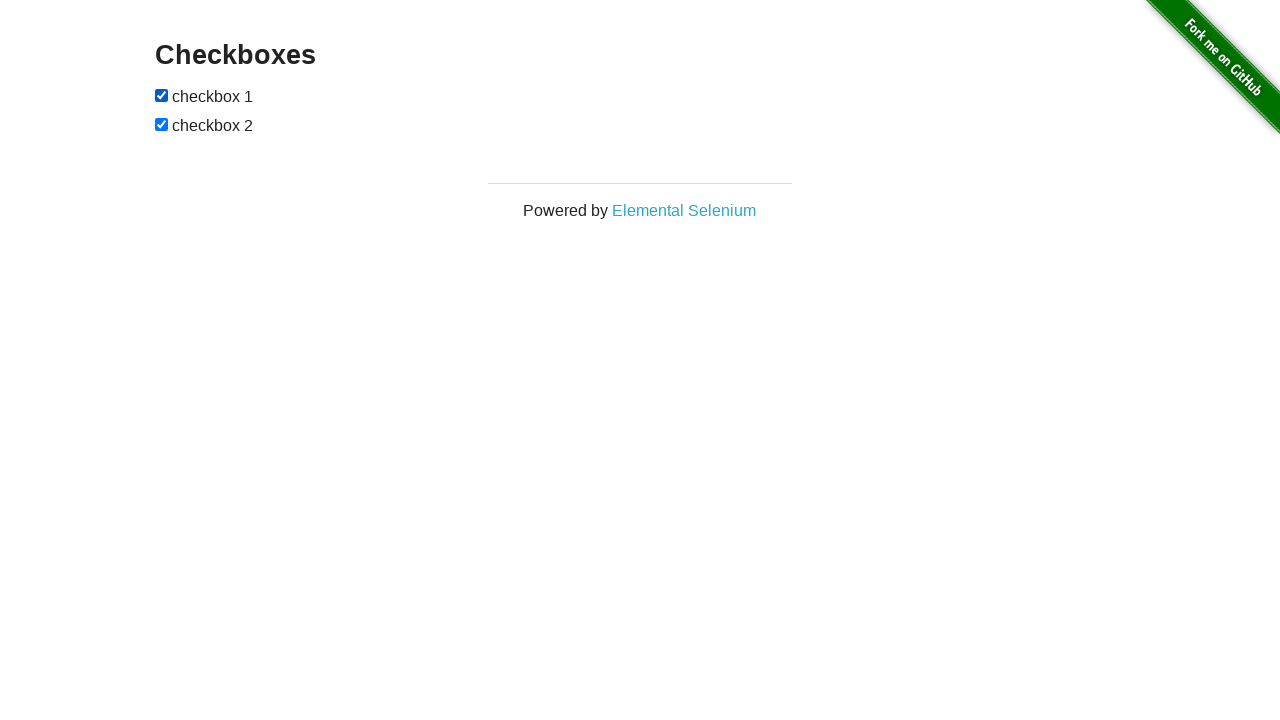

Verified second checkbox is checked initially
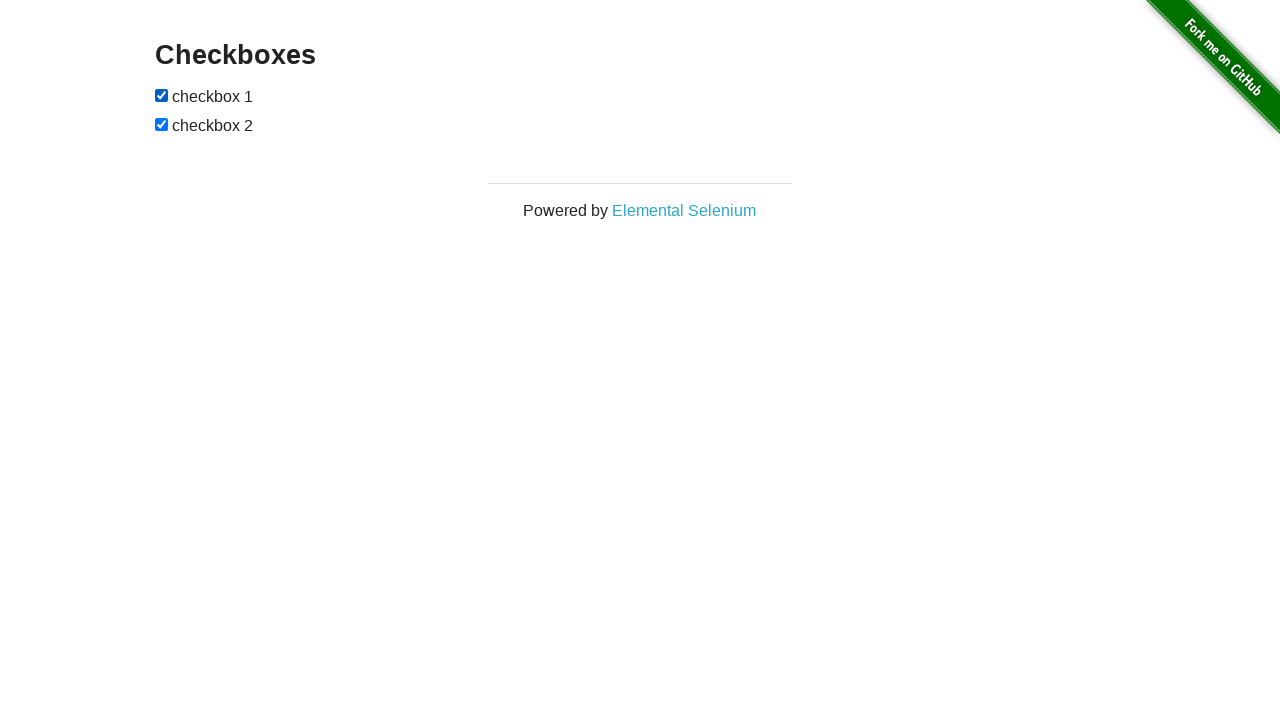

Clicked second checkbox to uncheck it at (162, 124) on input[type='checkbox'] >> nth=1
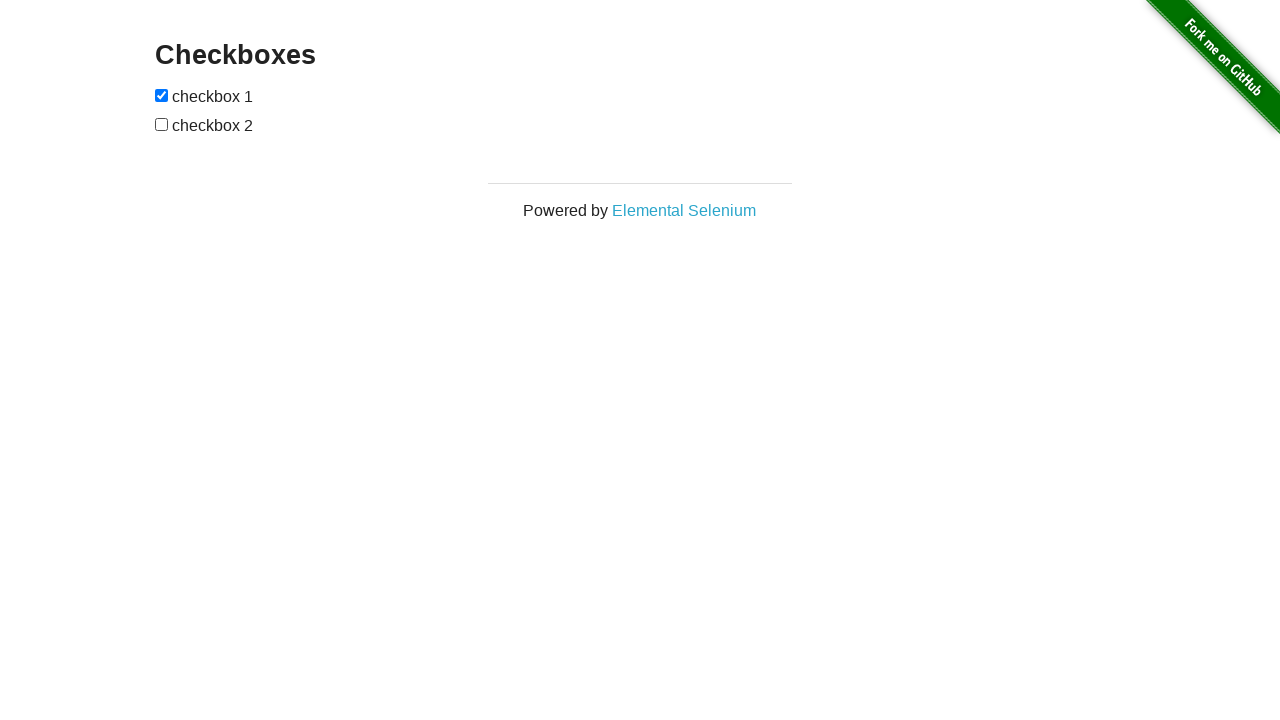

Verified second checkbox is now unchecked
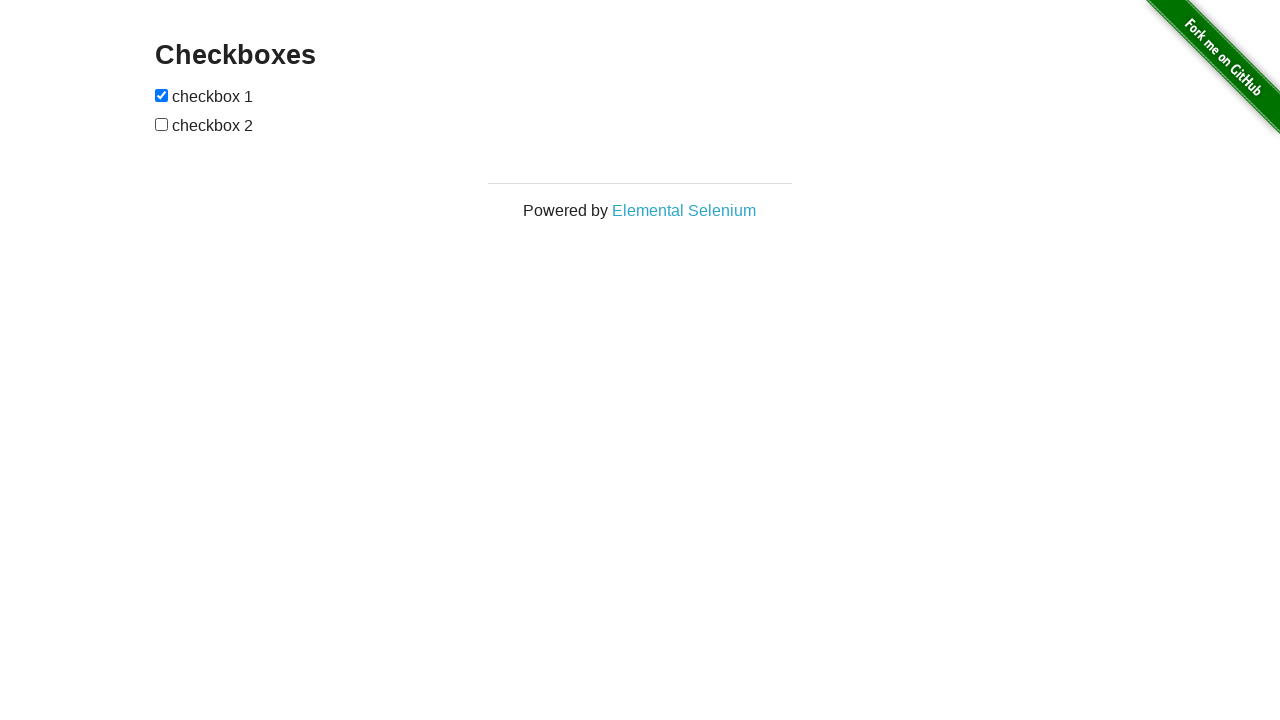

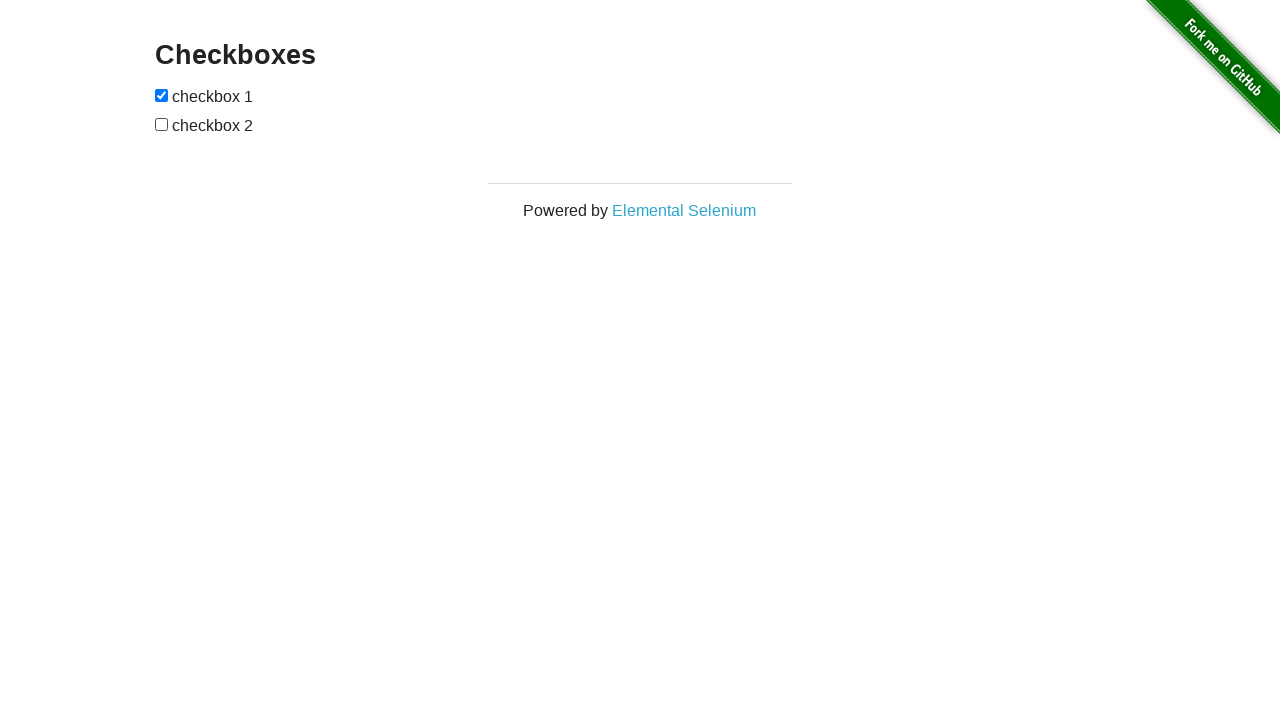